Tests drag and drop functionality by dragging an element to a drop zone

Starting URL: https://demoqa.com/droppable

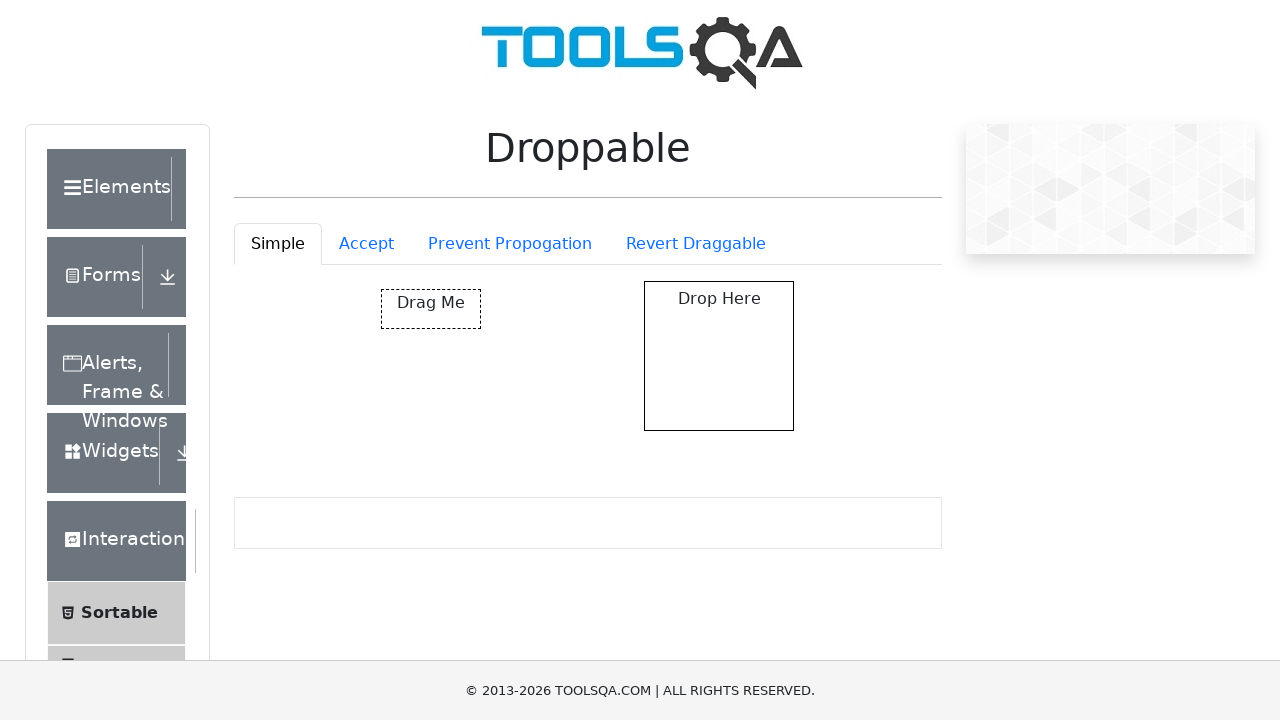

Dragged element to drop zone at (719, 356)
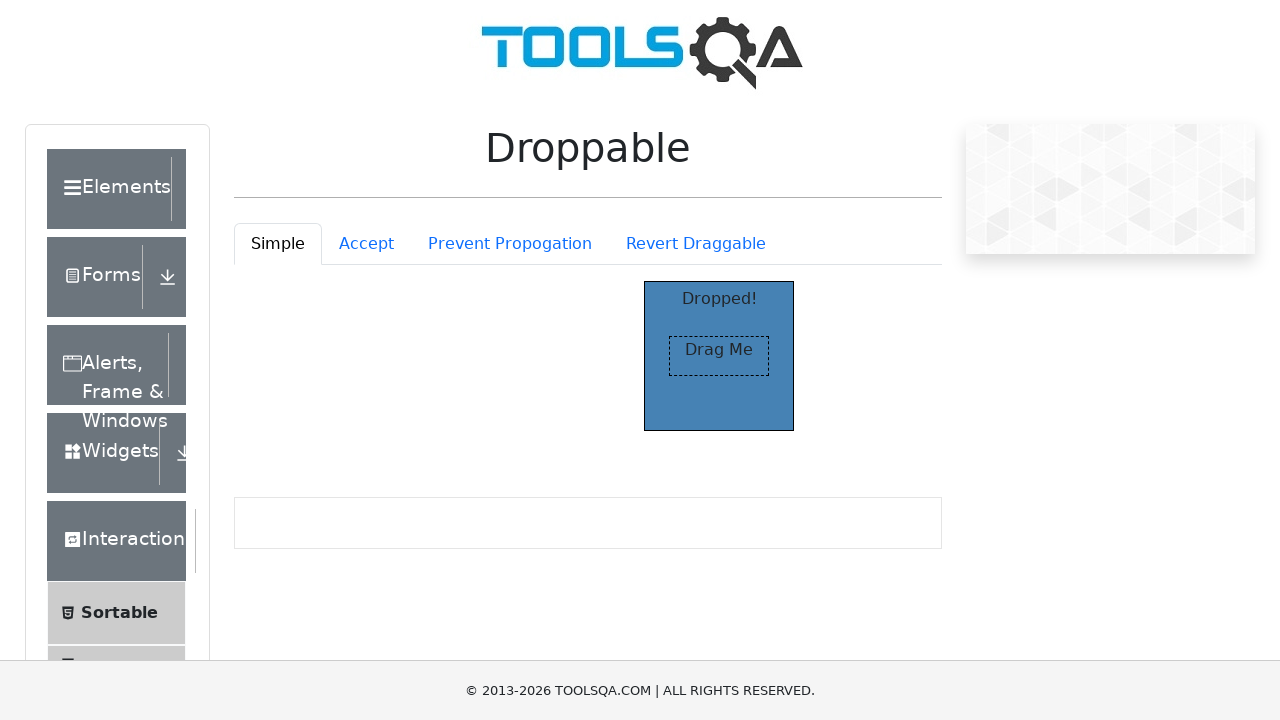

Verified drop was successful - 'Dropped!' text appeared
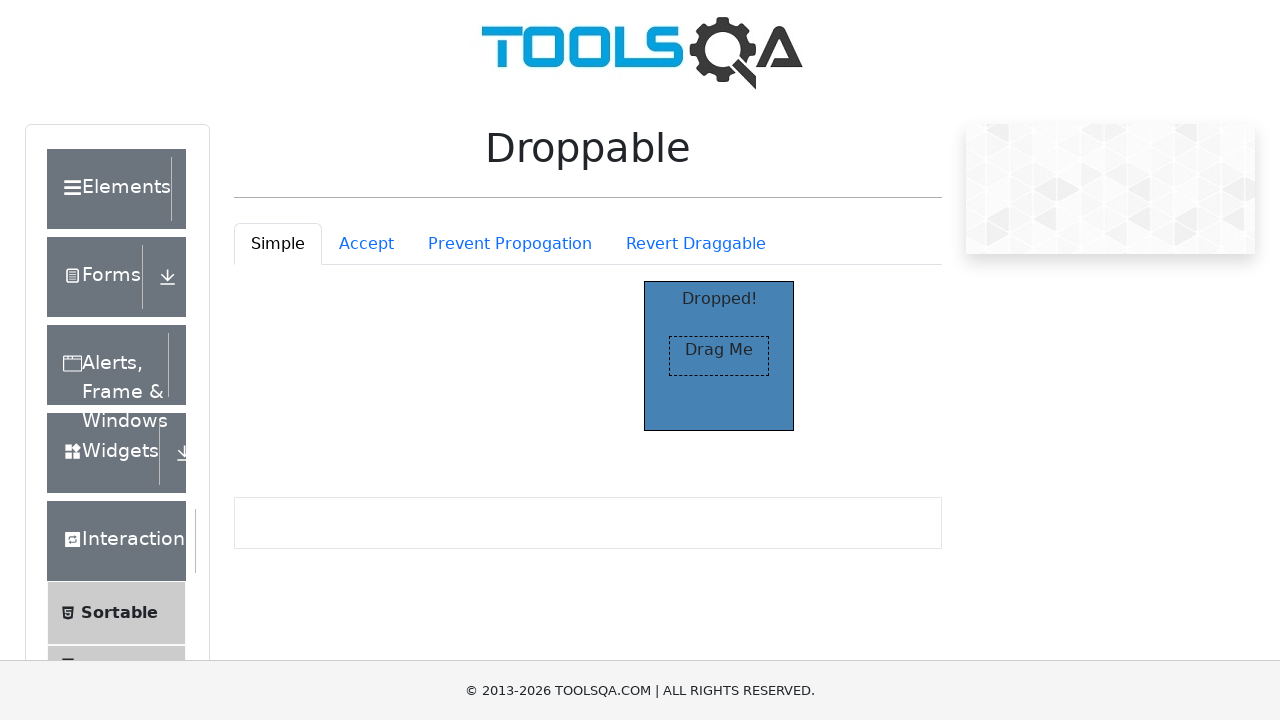

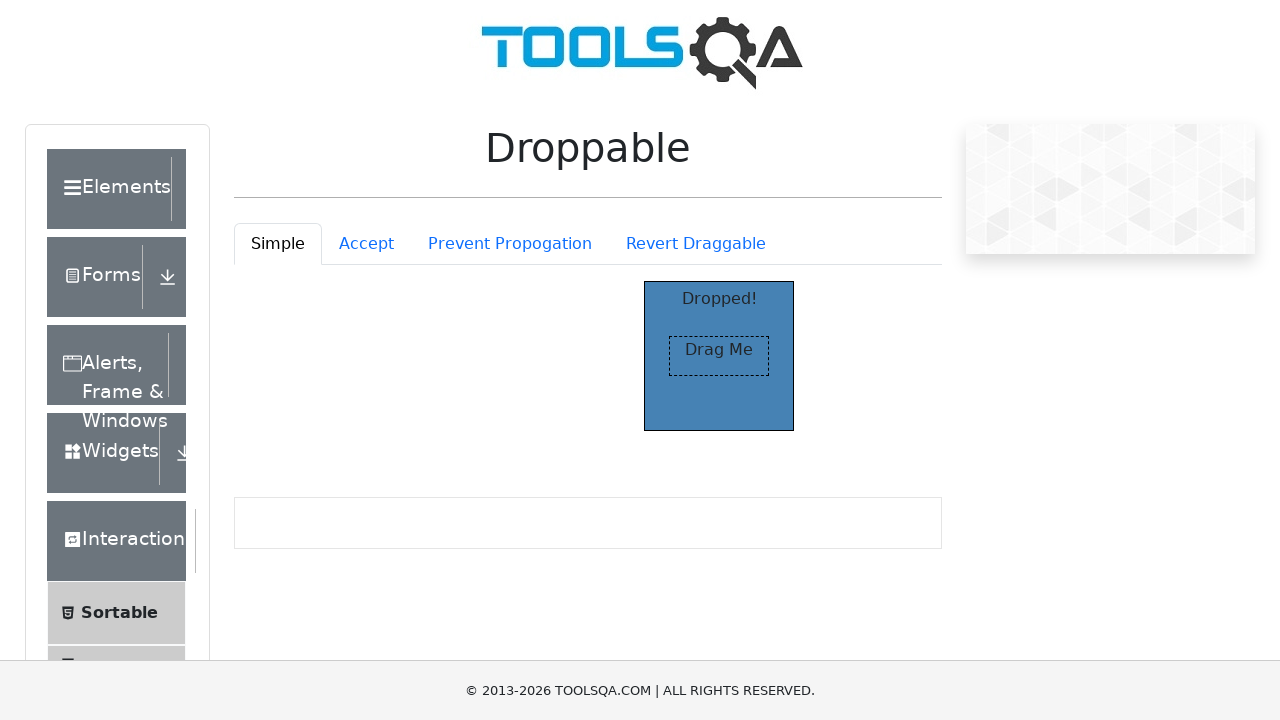